Navigates to Ngee Ann Polytechnic website and verifies the word "courses" appears on the page

Starting URL: https://www.np.edu.sg

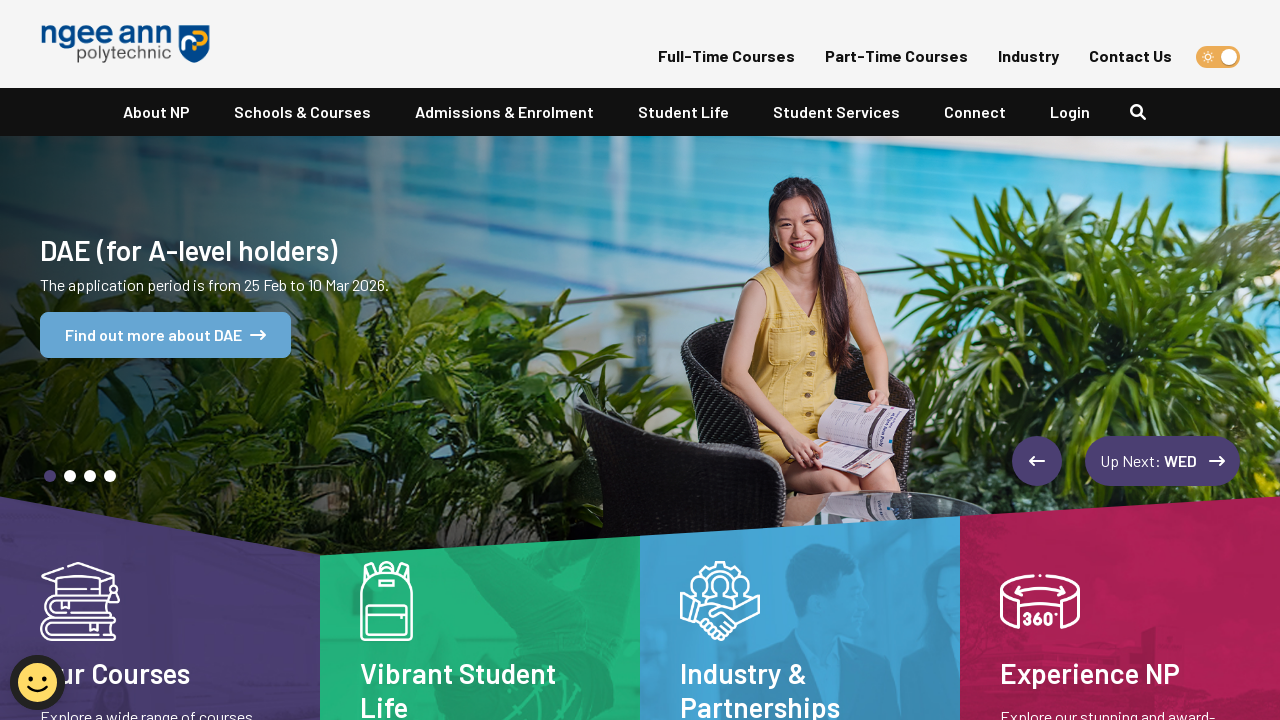

Waited for page to load (domcontentloaded state)
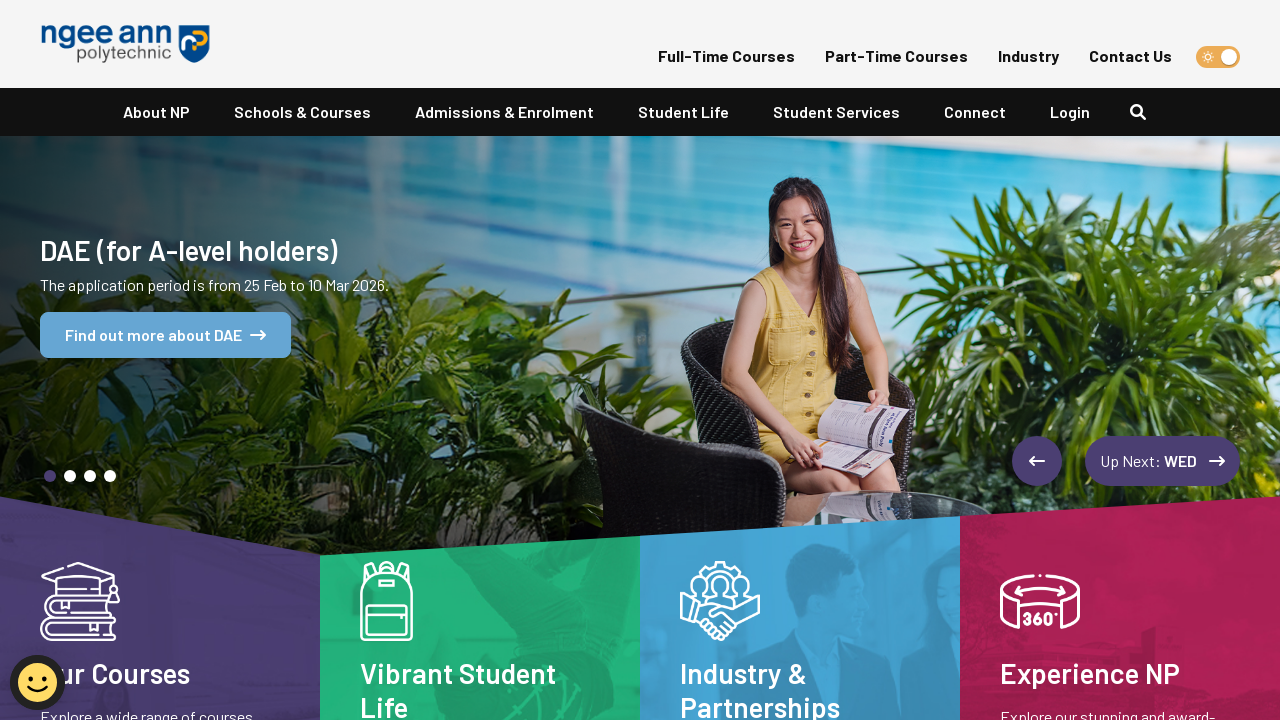

Retrieved and converted page content to lowercase
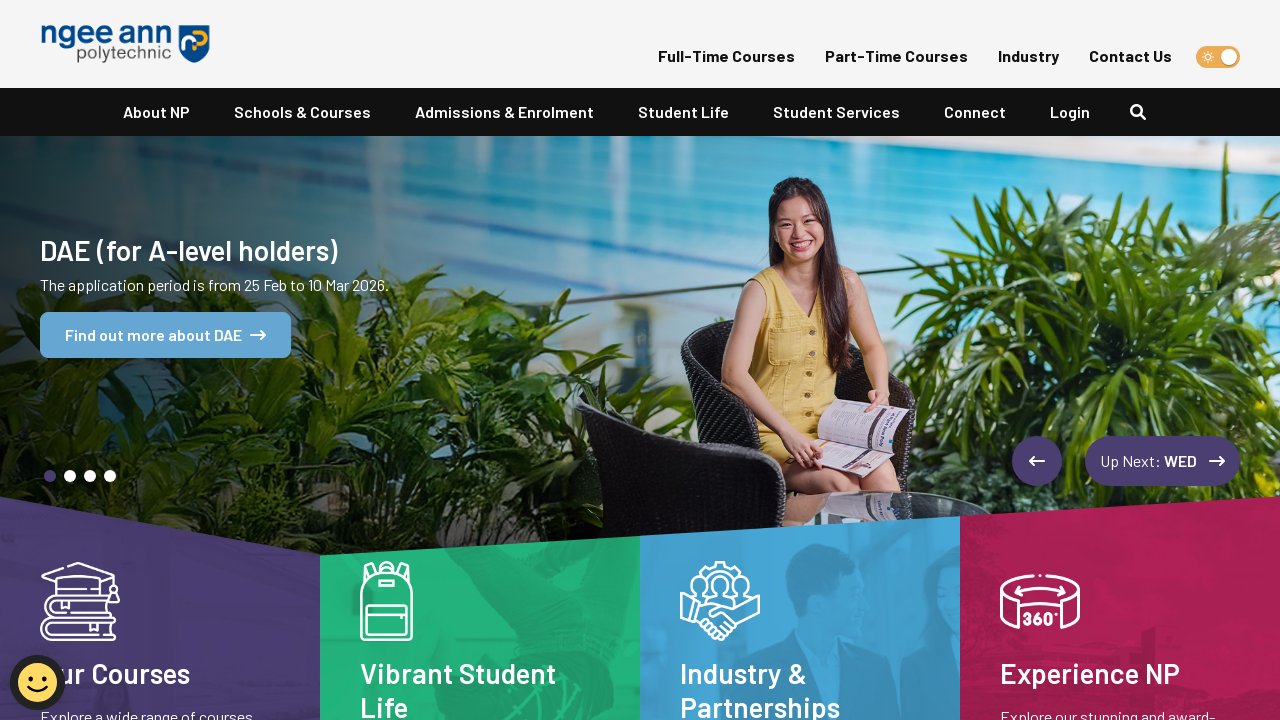

Verified that 'courses' word appears on Ngee Ann Polytechnic website
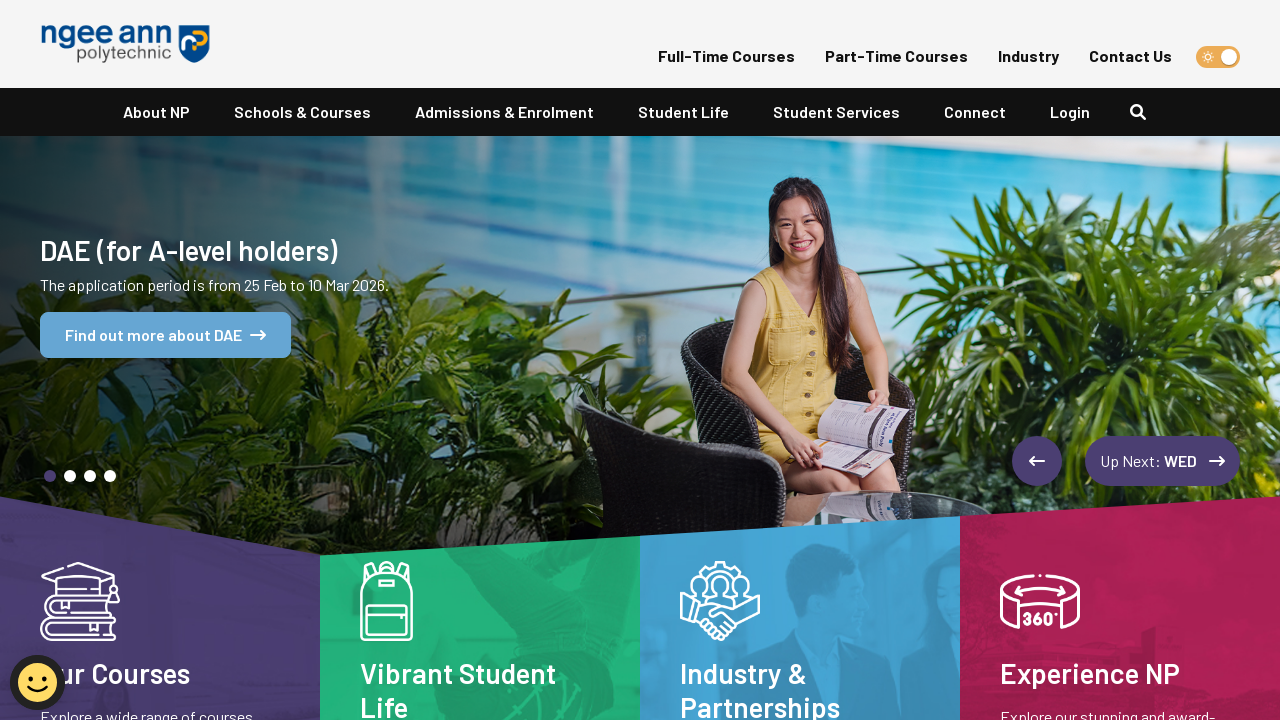

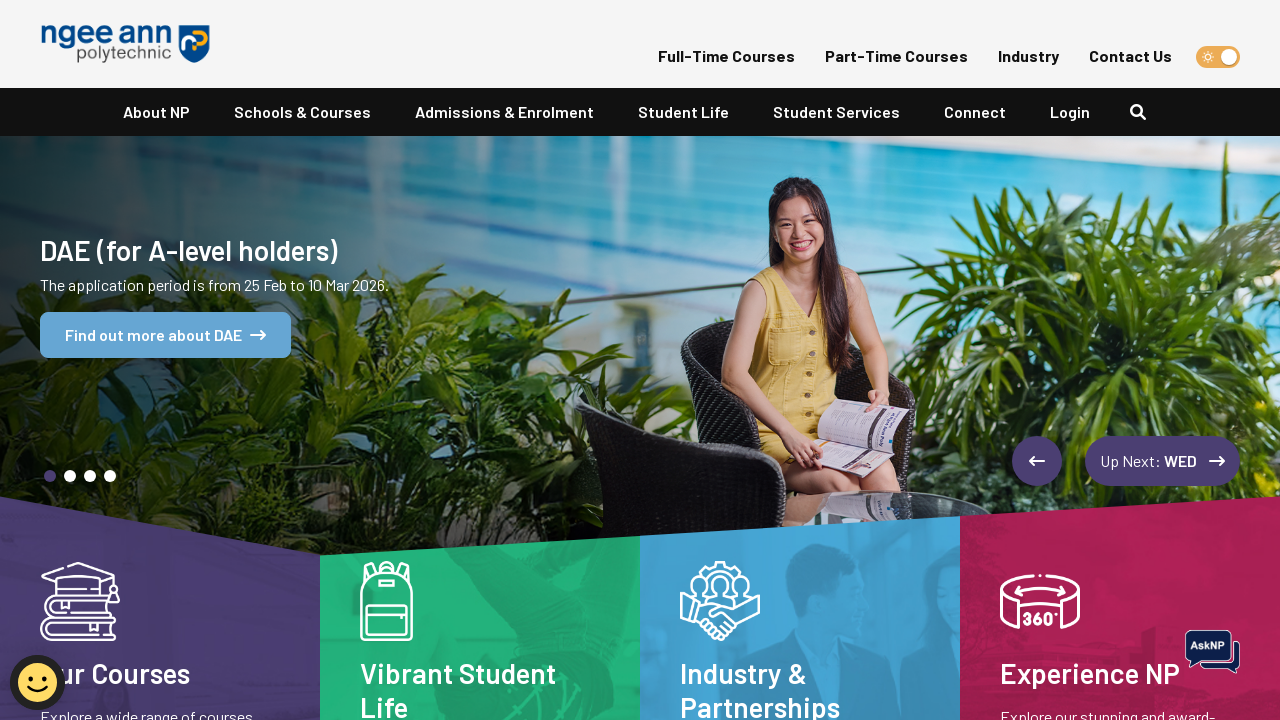